Tests dynamic page loading by clicking a start button and waiting for dynamically loaded content ("Hello World!") to appear on the page.

Starting URL: http://the-internet.herokuapp.com/dynamic_loading/2

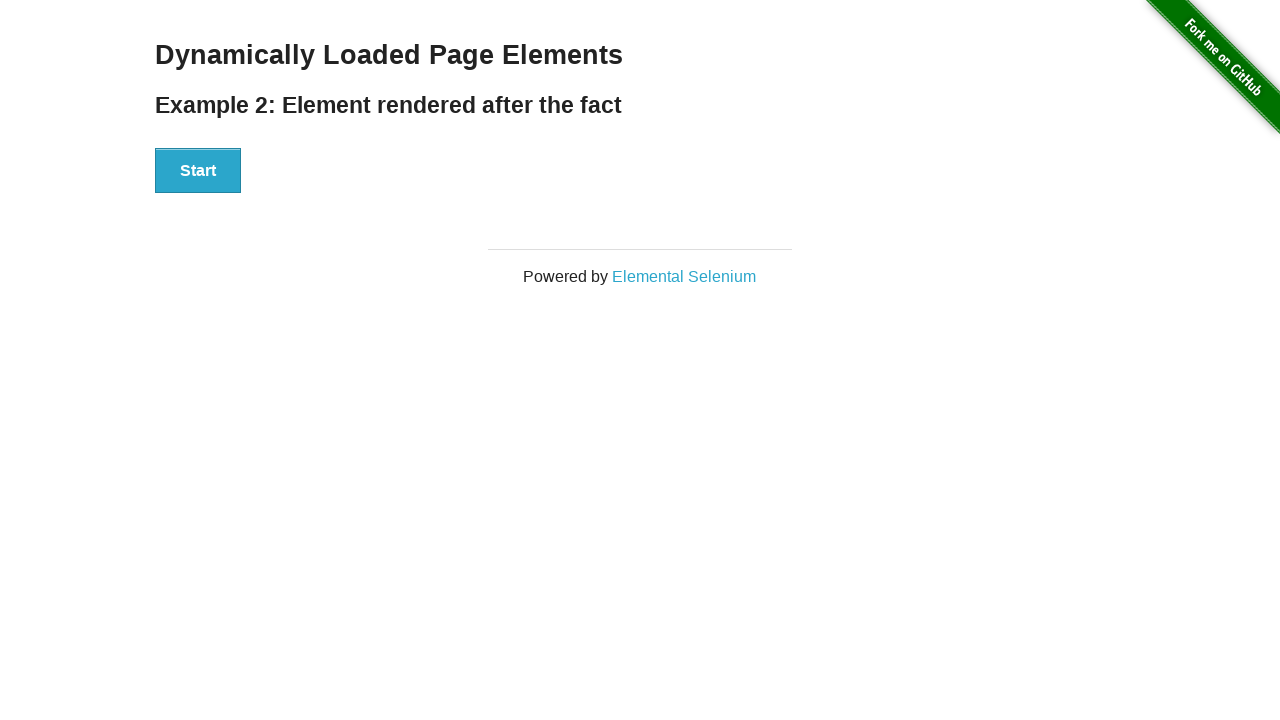

Clicked start button to trigger dynamic loading at (198, 171) on #start button
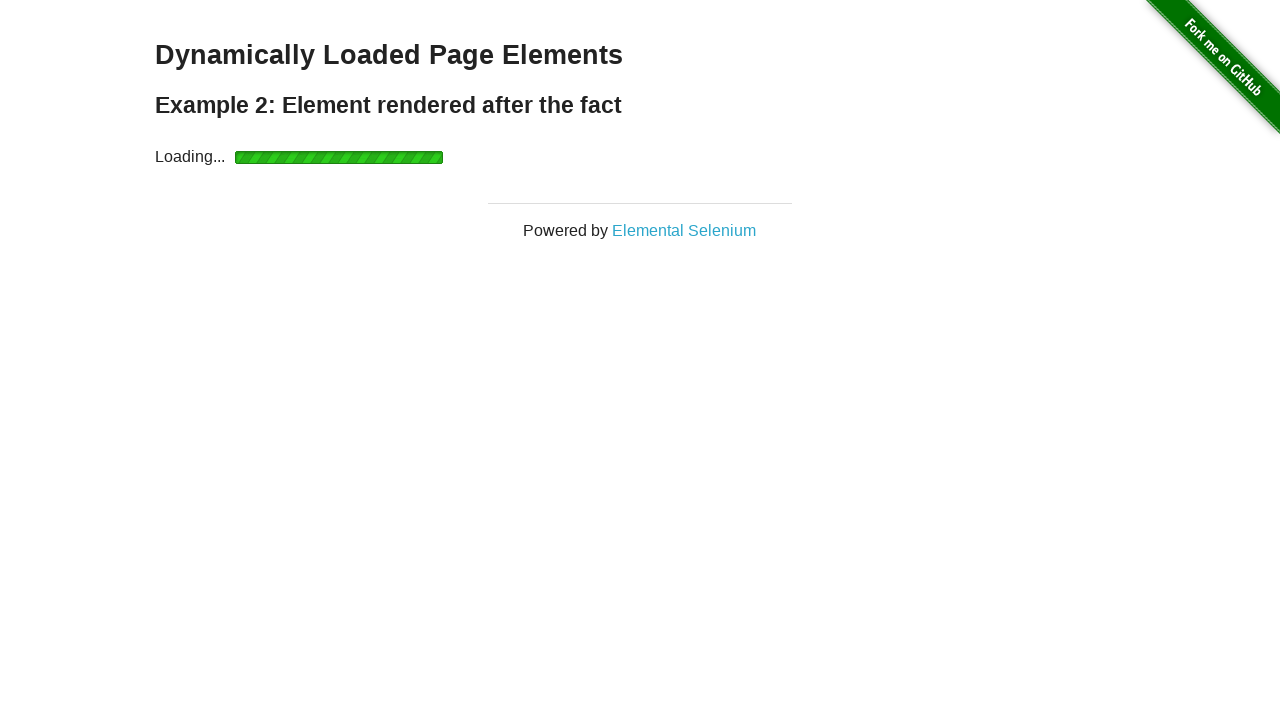

Waited for dynamically loaded content to appear
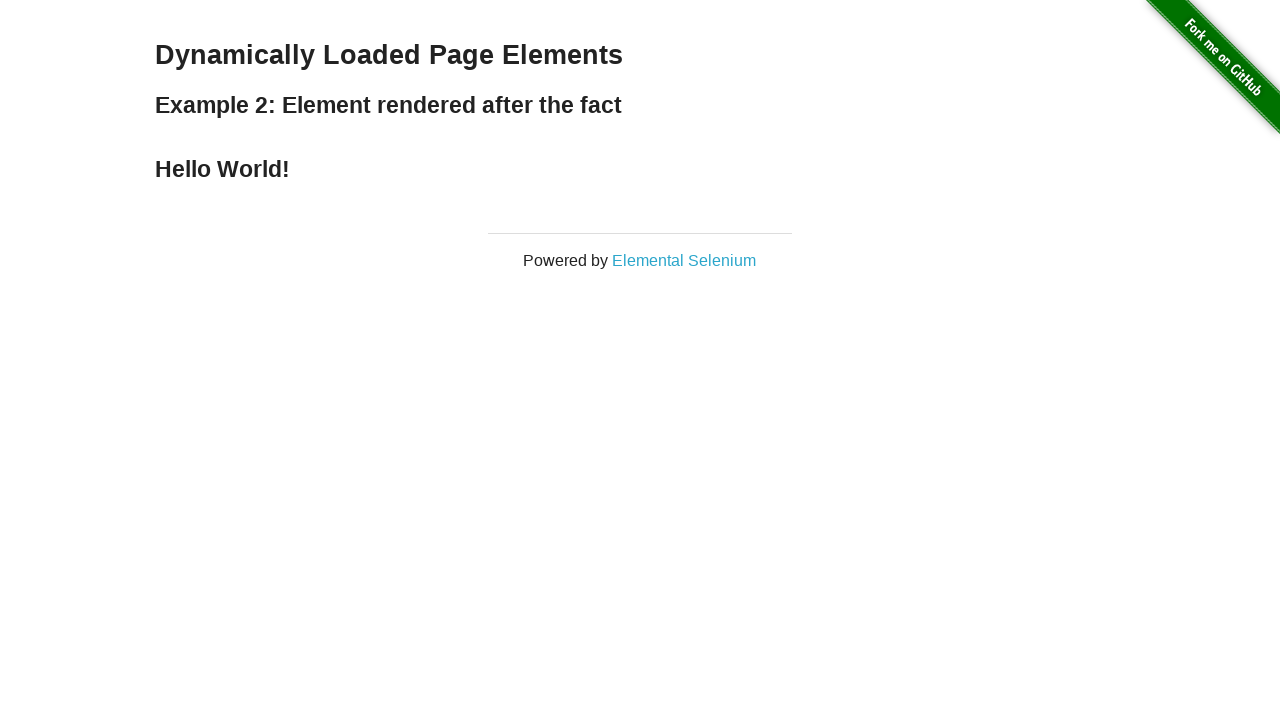

Retrieved text content from loaded element
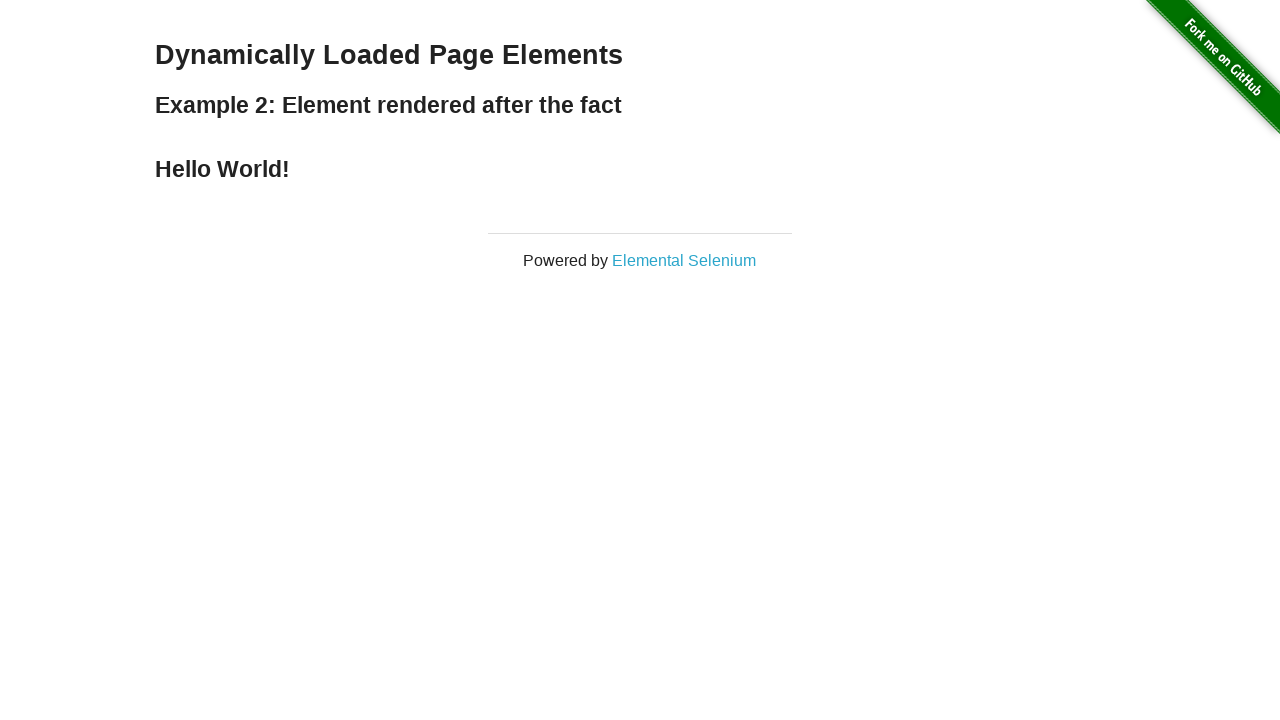

Verified 'Hello World!' text is present in loaded content
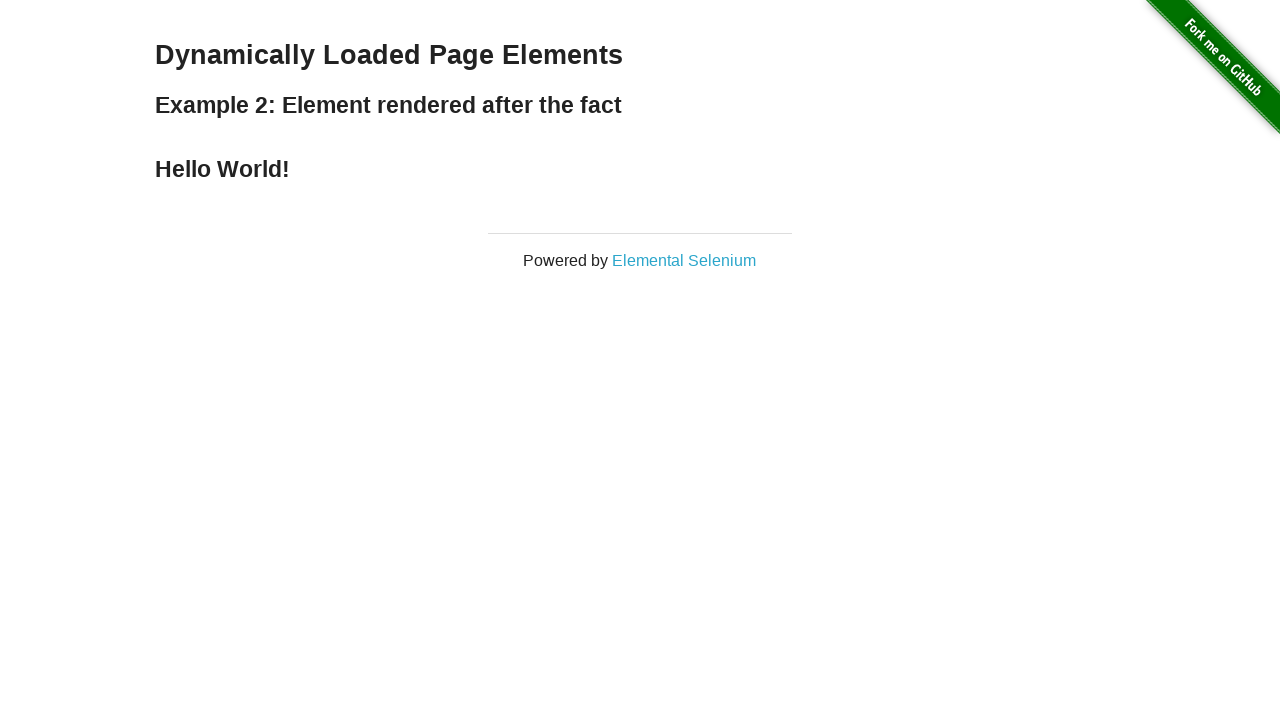

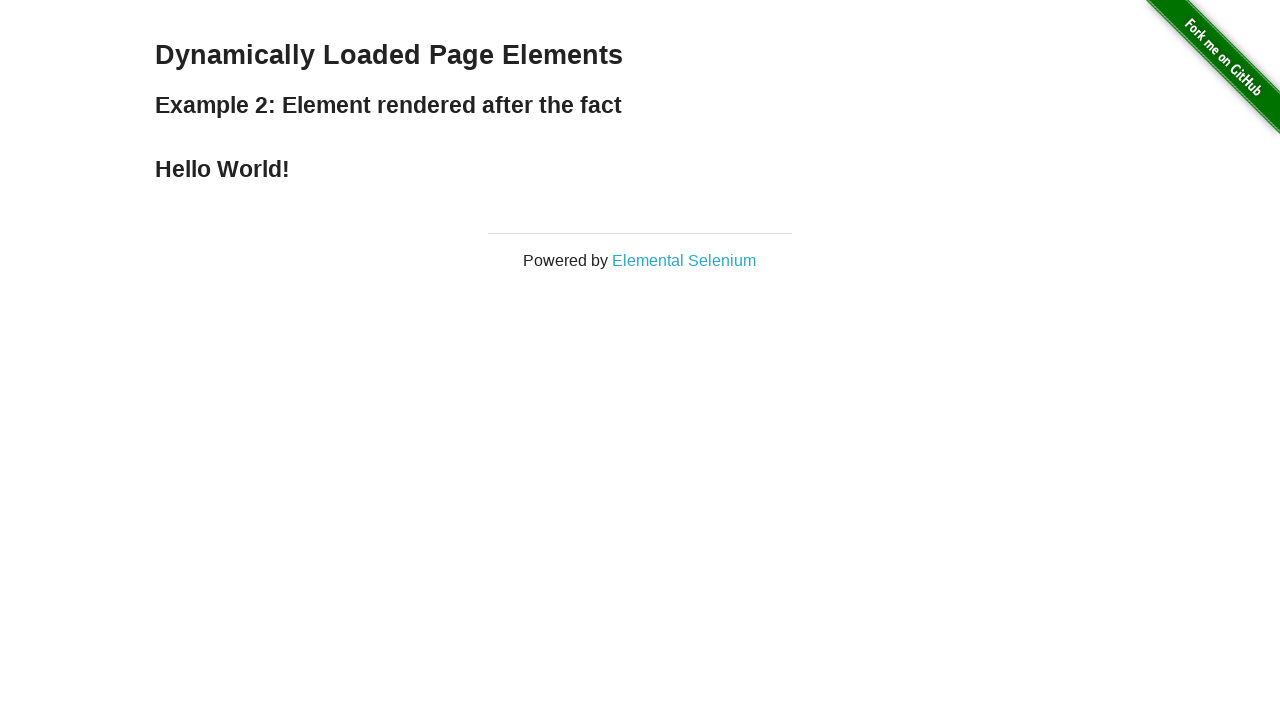